Navigates to the Elements section and then clicks on Text Box to verify navigation works correctly

Starting URL: https://demoqa.com/

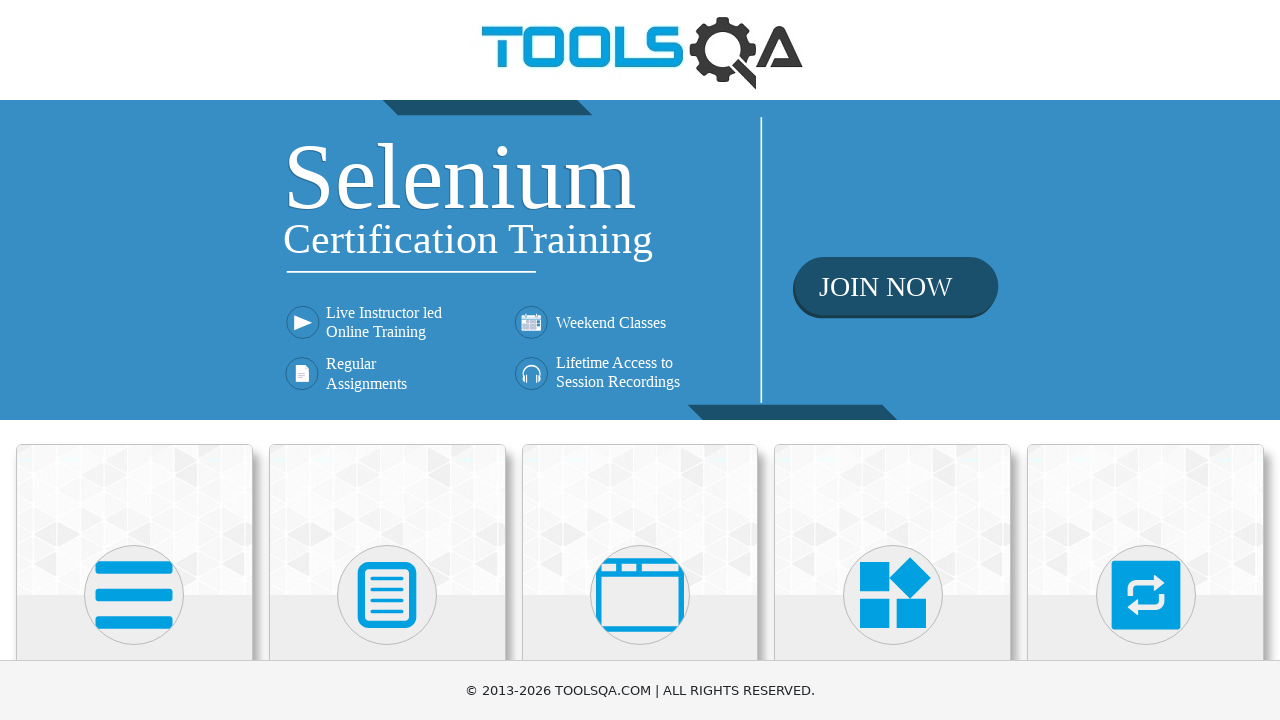

Clicked on Elements category card at (134, 520) on .card:has-text("Elements")
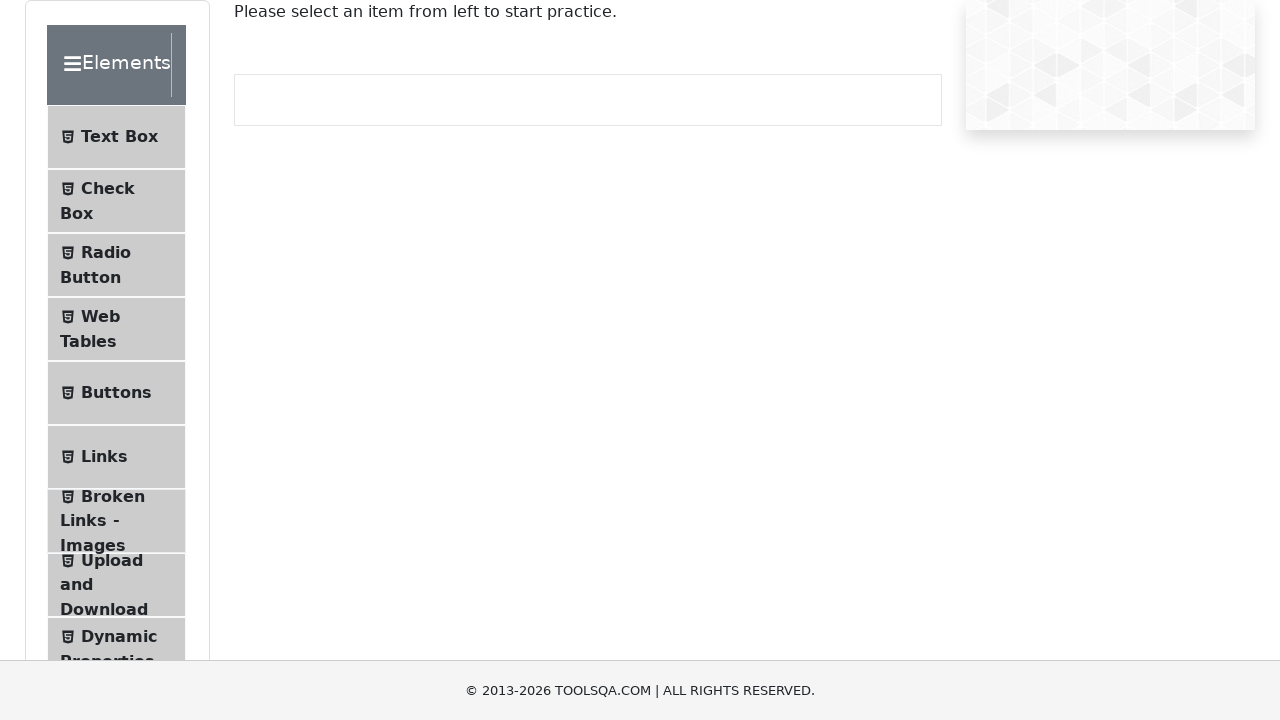

Waited for page to load (networkidle)
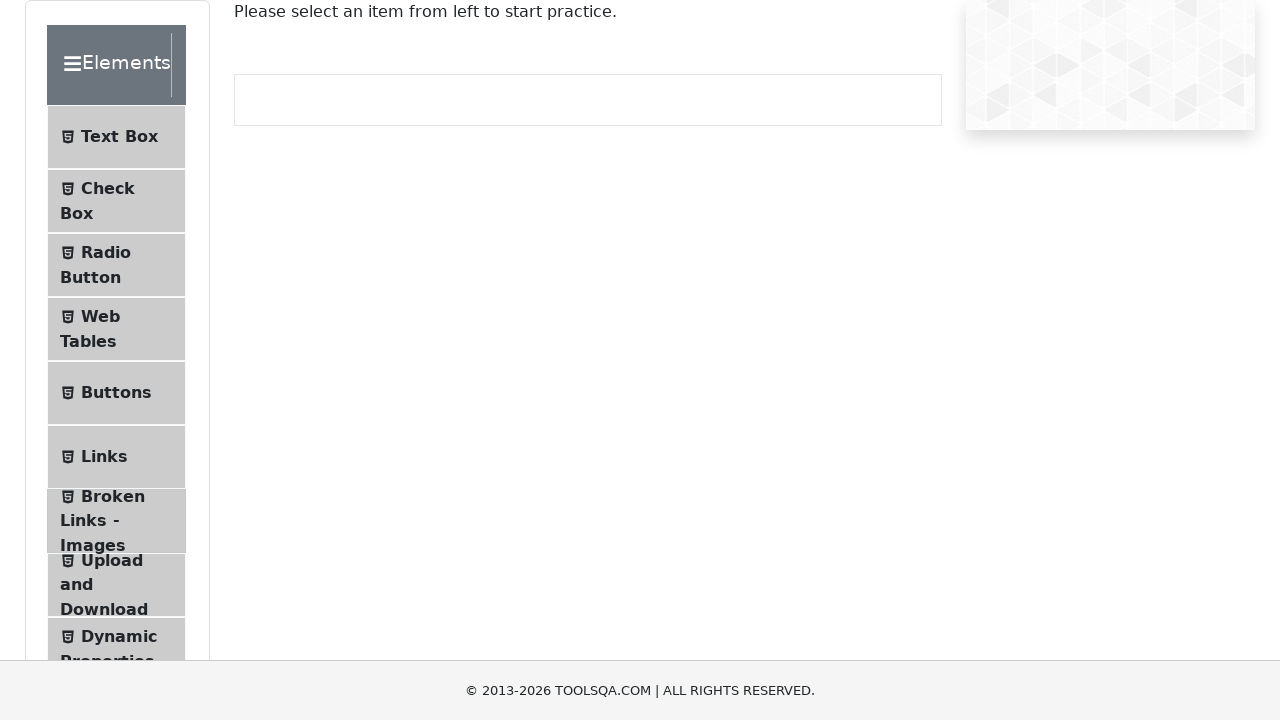

Clicked on Text Box menu item at (119, 137) on span:text("Text Box")
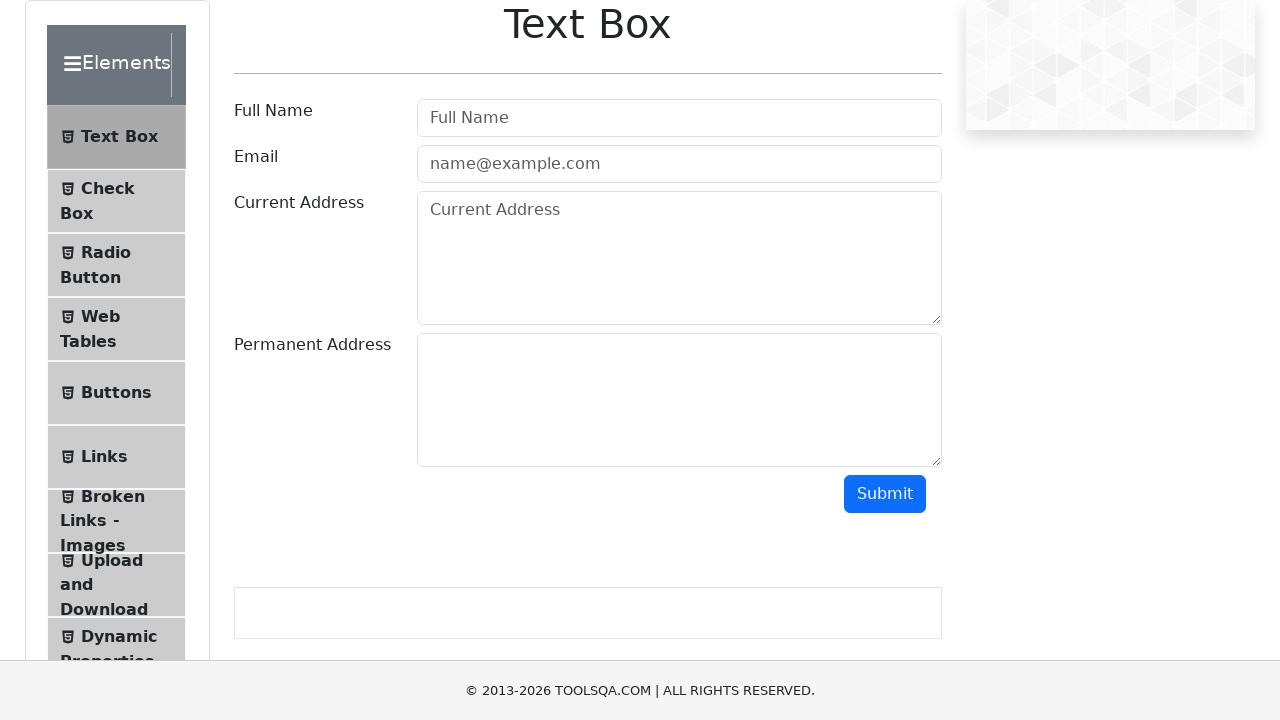

Navigated to Text Box form (URL verified)
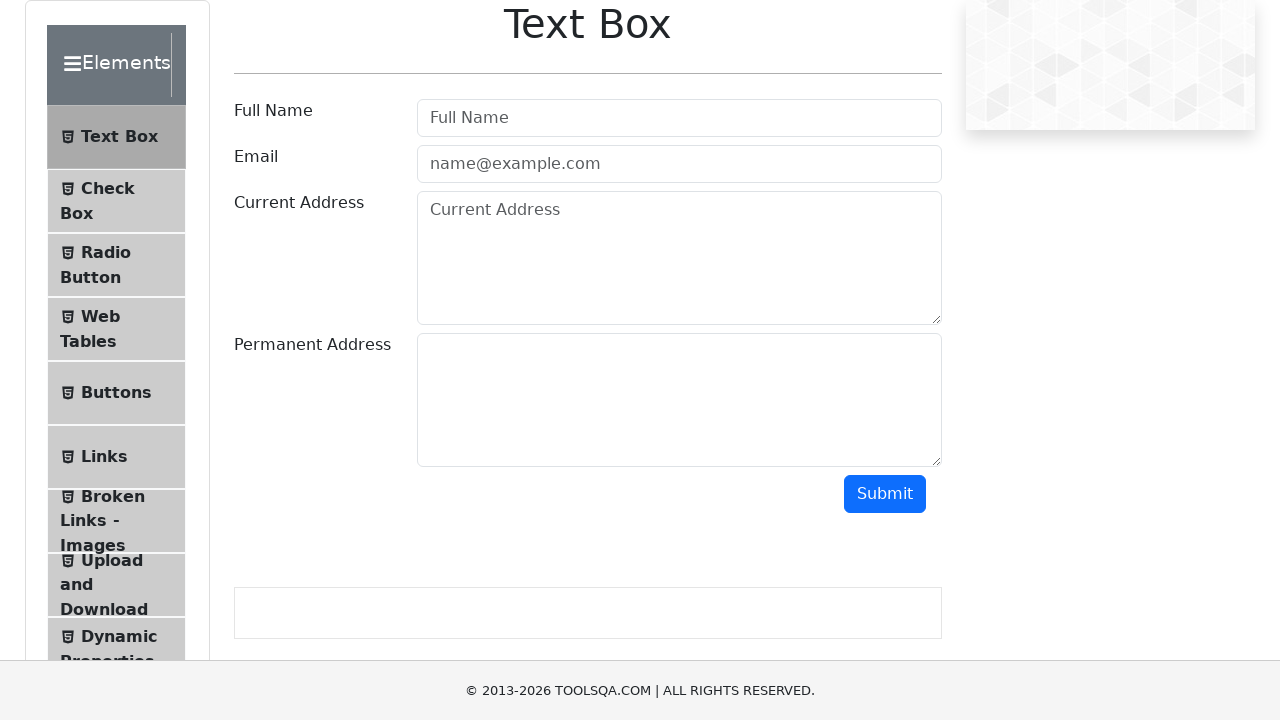

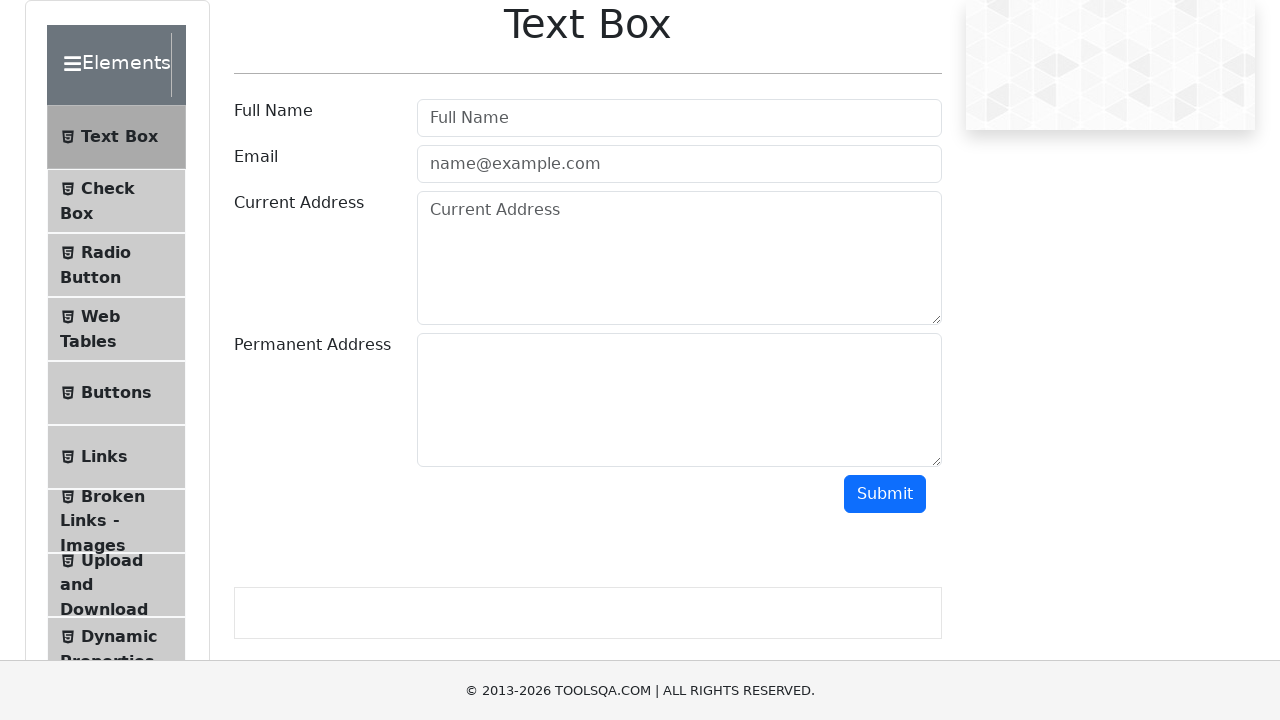